Tests calendar date picker functionality by selecting a specific date (July 26, 2026) using dropdown selections for month and year

Starting URL: https://www.hyrtutorials.com/p/calendar-practice.html

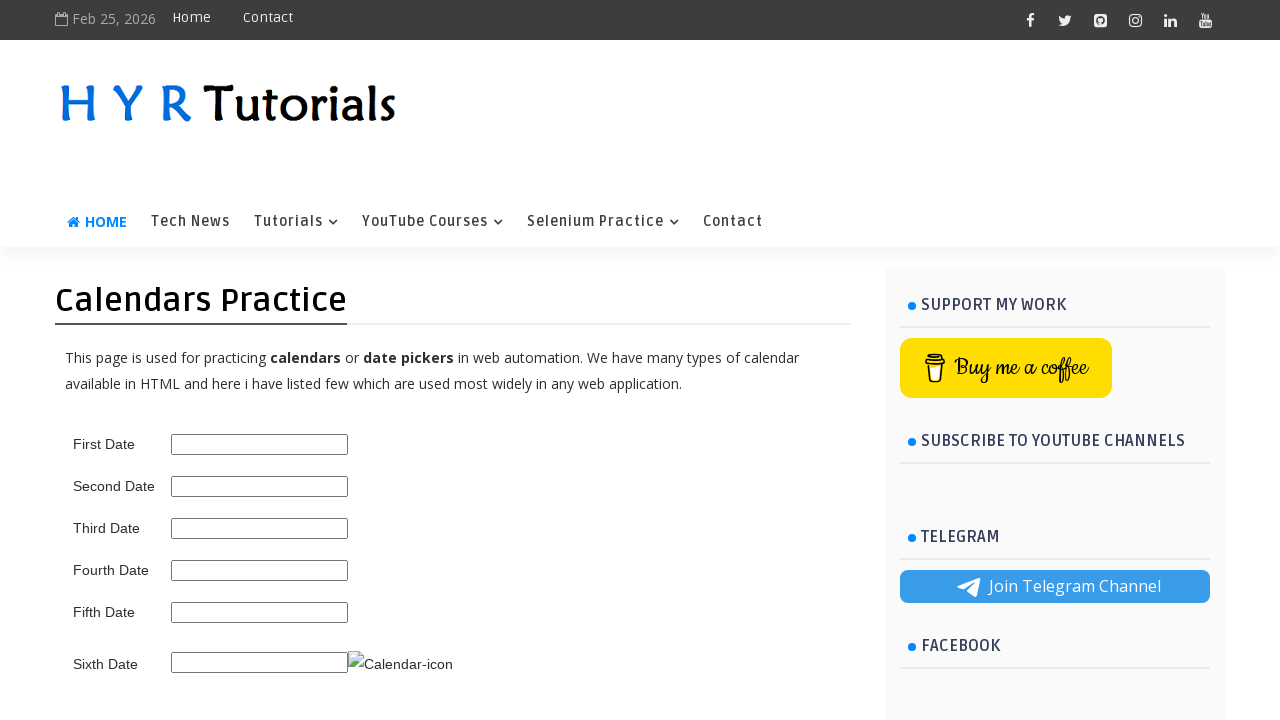

Clicked on the fourth date picker field to open calendar at (260, 570) on #fourth_date_picker
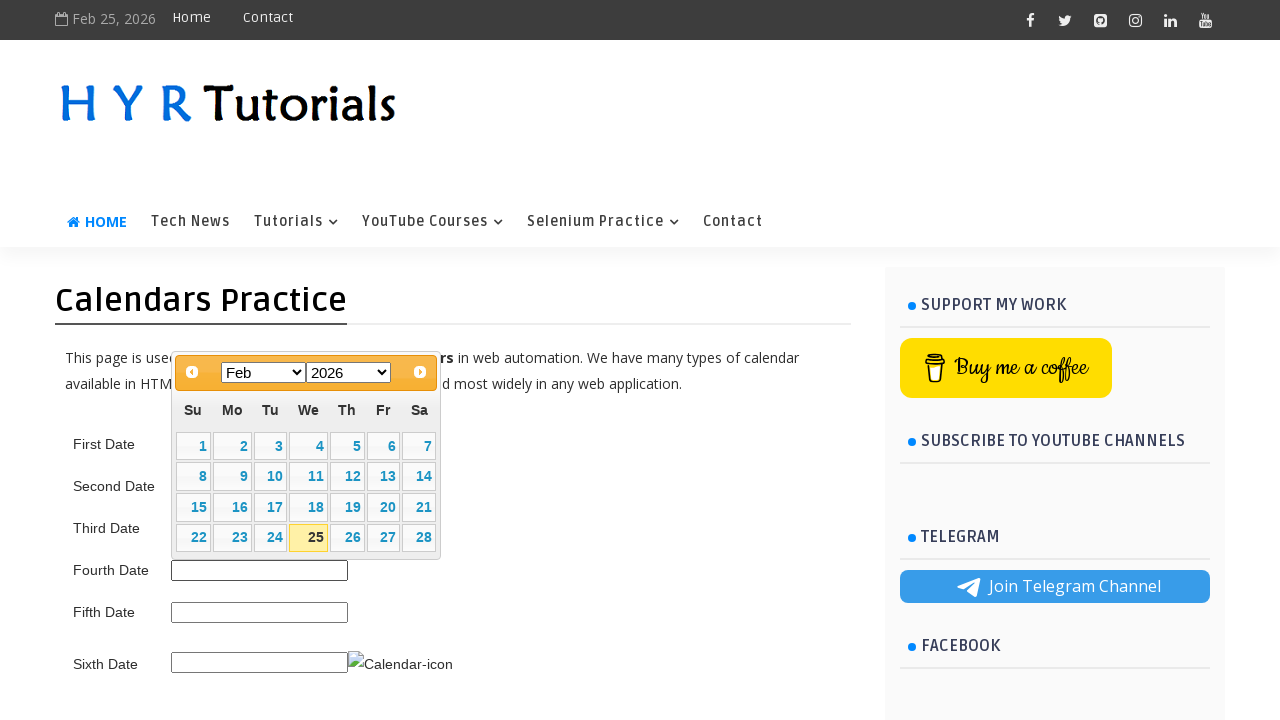

Selected July from month dropdown on .ui-datepicker-month
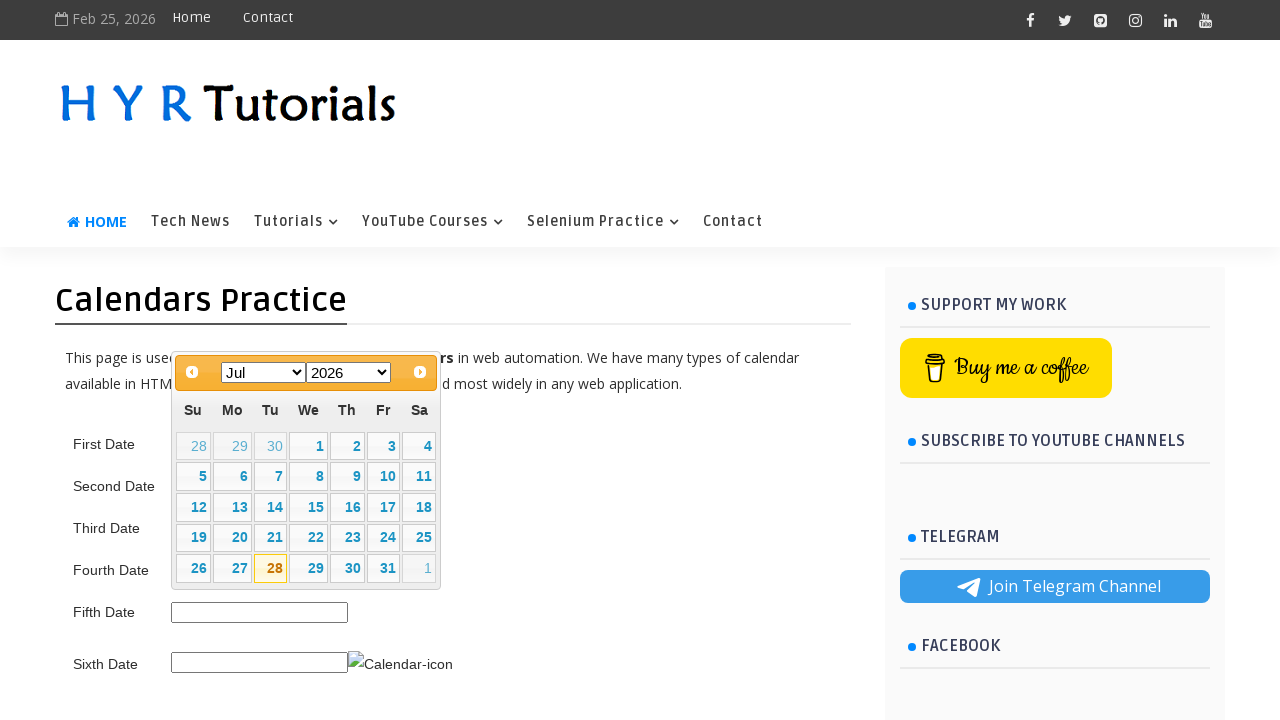

Selected 2026 from year dropdown on .ui-datepicker-year
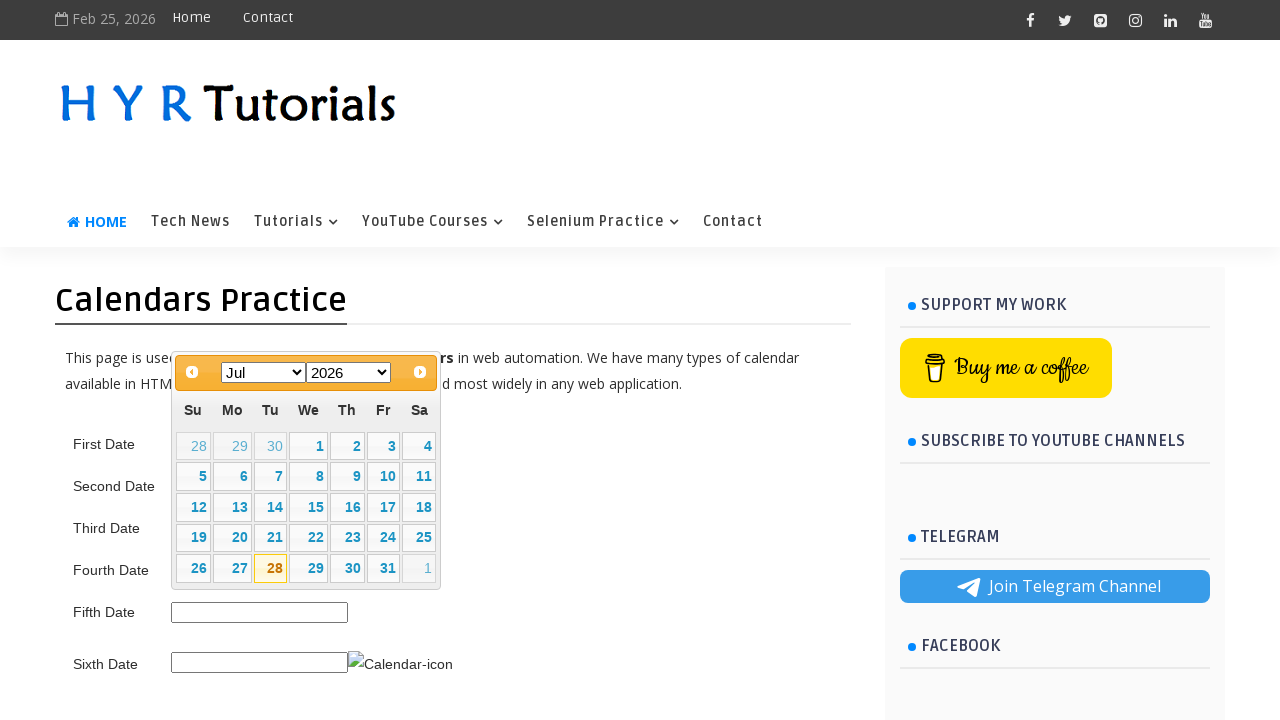

Clicked on day 26 in the calendar to select July 26, 2026 at (193, 568) on xpath=//table[@class='ui-datepicker-calendar']//td[not(contains(@class,' ui-date
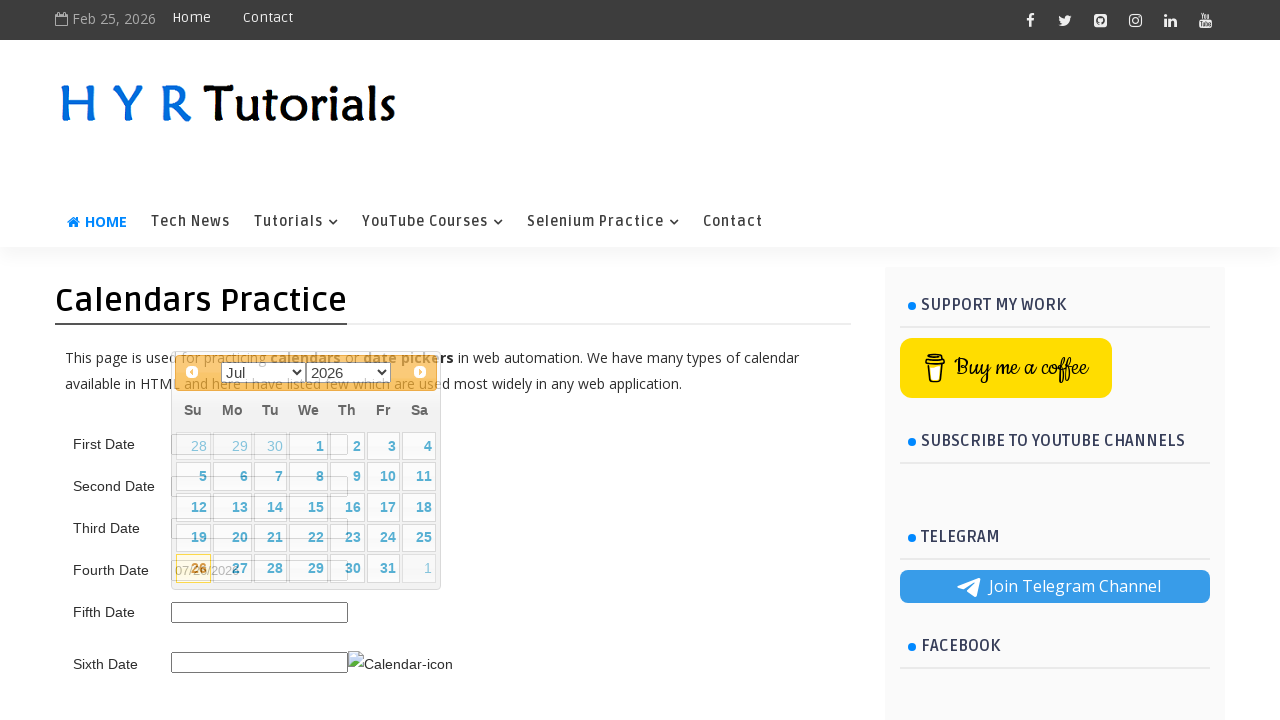

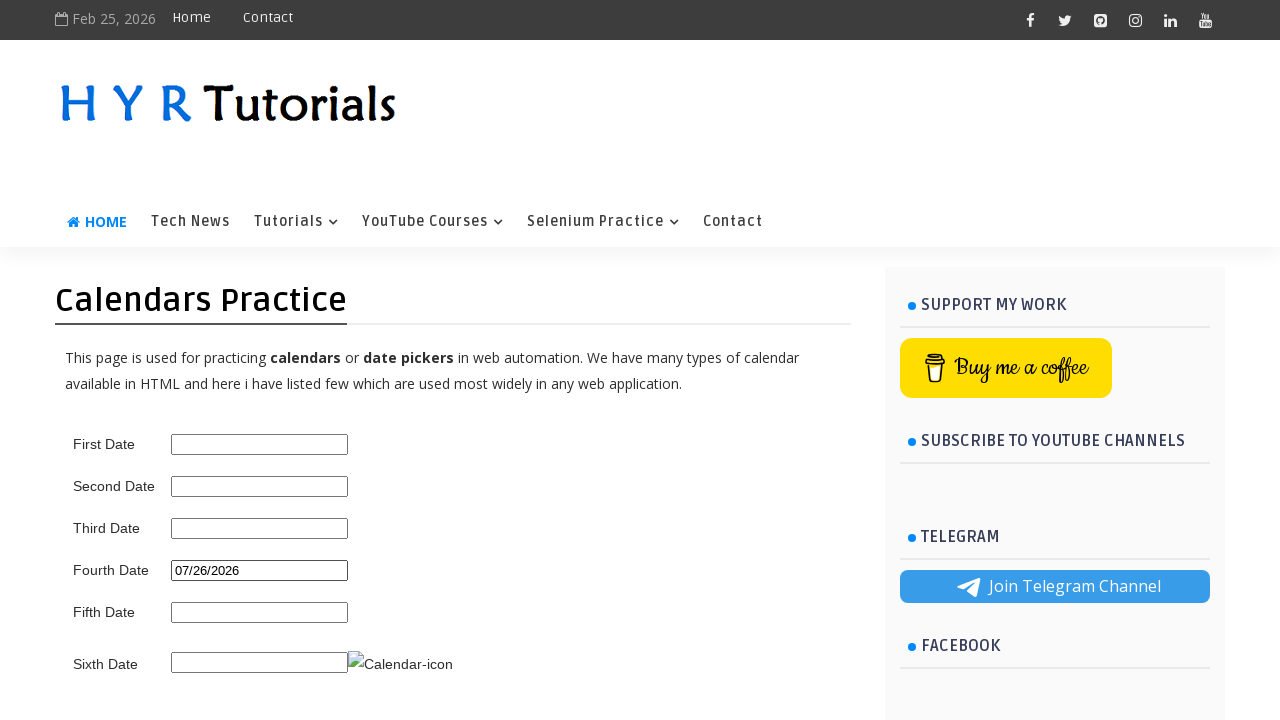